Navigates to W3Schools CSS table tutorial page and locates a table cell element using CSS selector

Starting URL: https://www.w3schools.com/css/css_table.asp

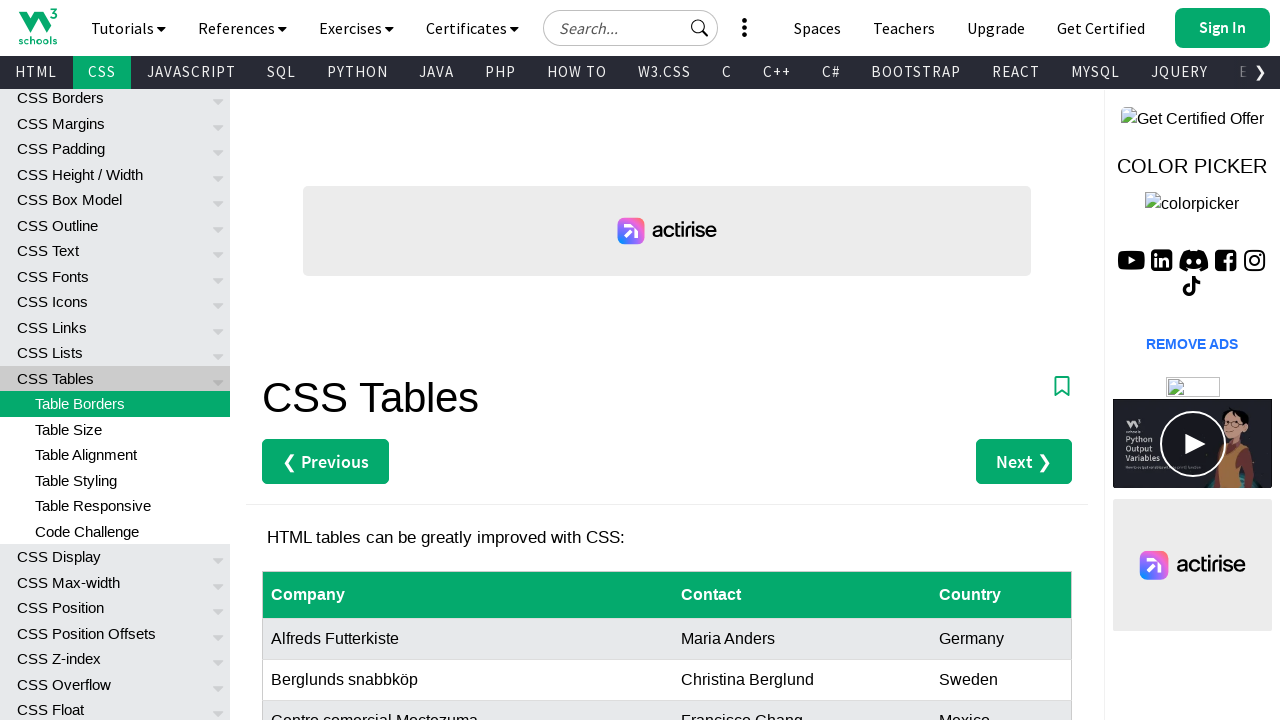

Navigated to W3Schools CSS table tutorial page
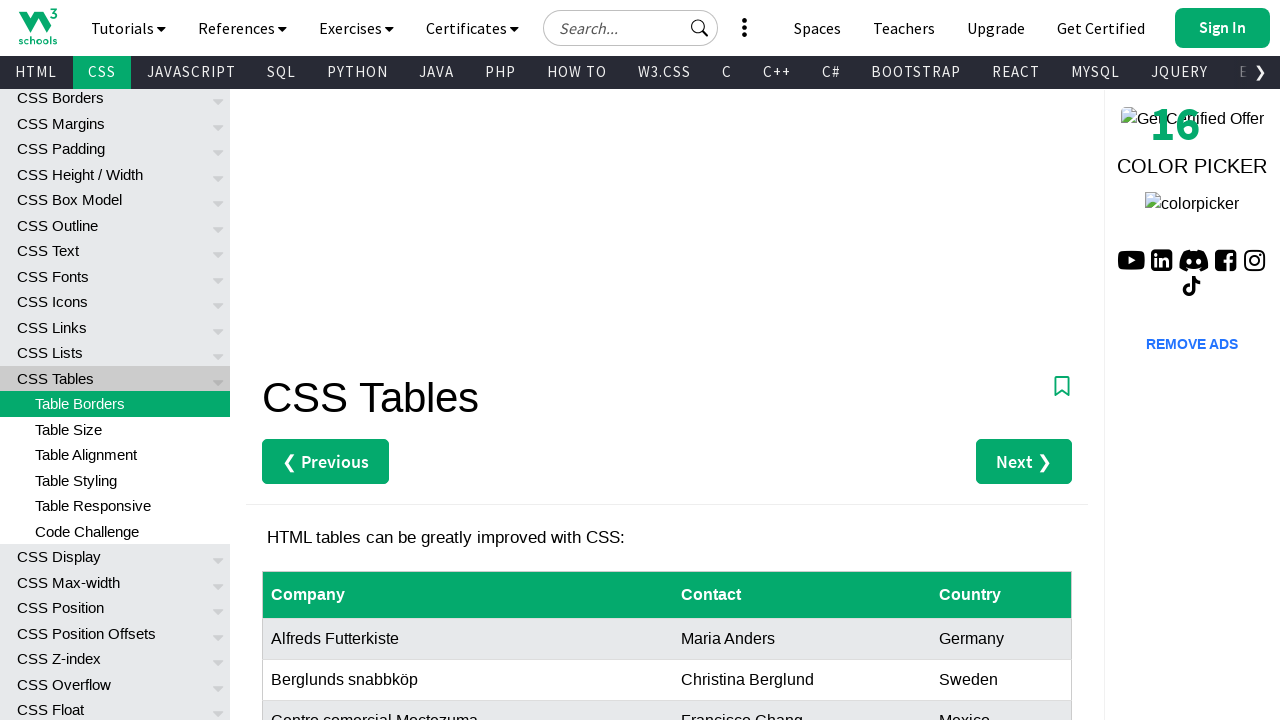

Waited for table cell element to load using CSS selector
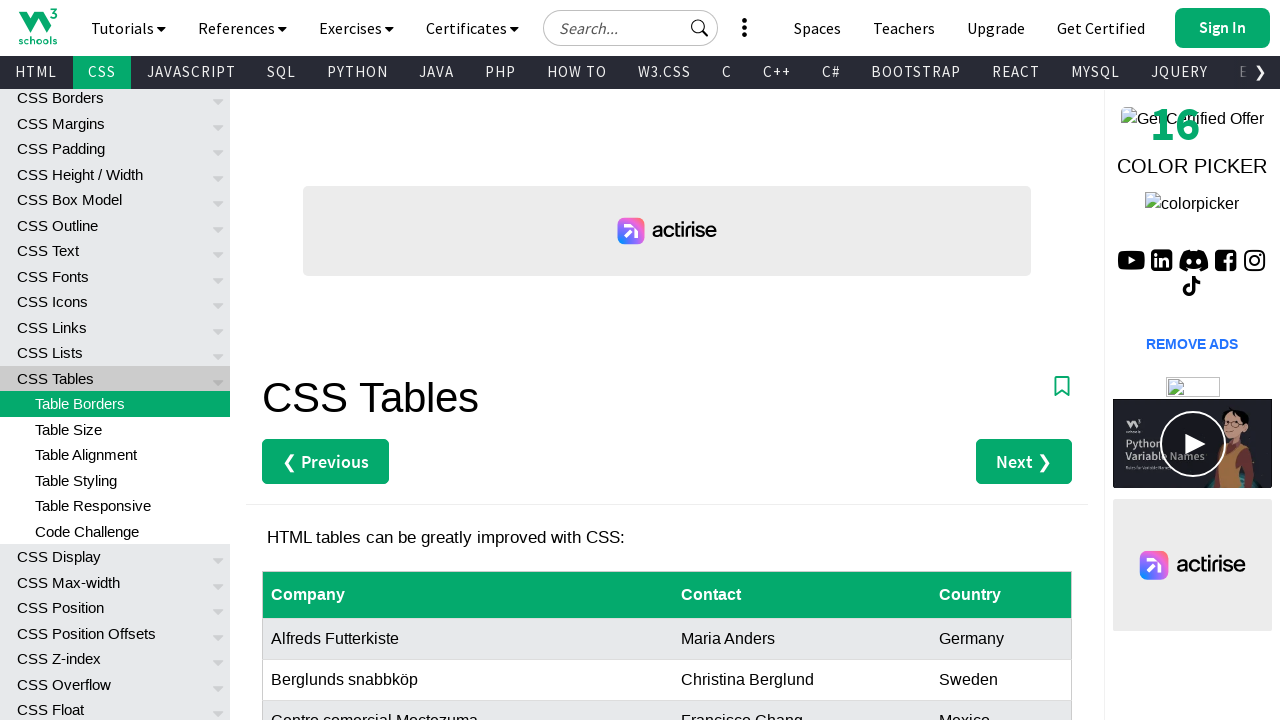

Located table cell element using CSS selector
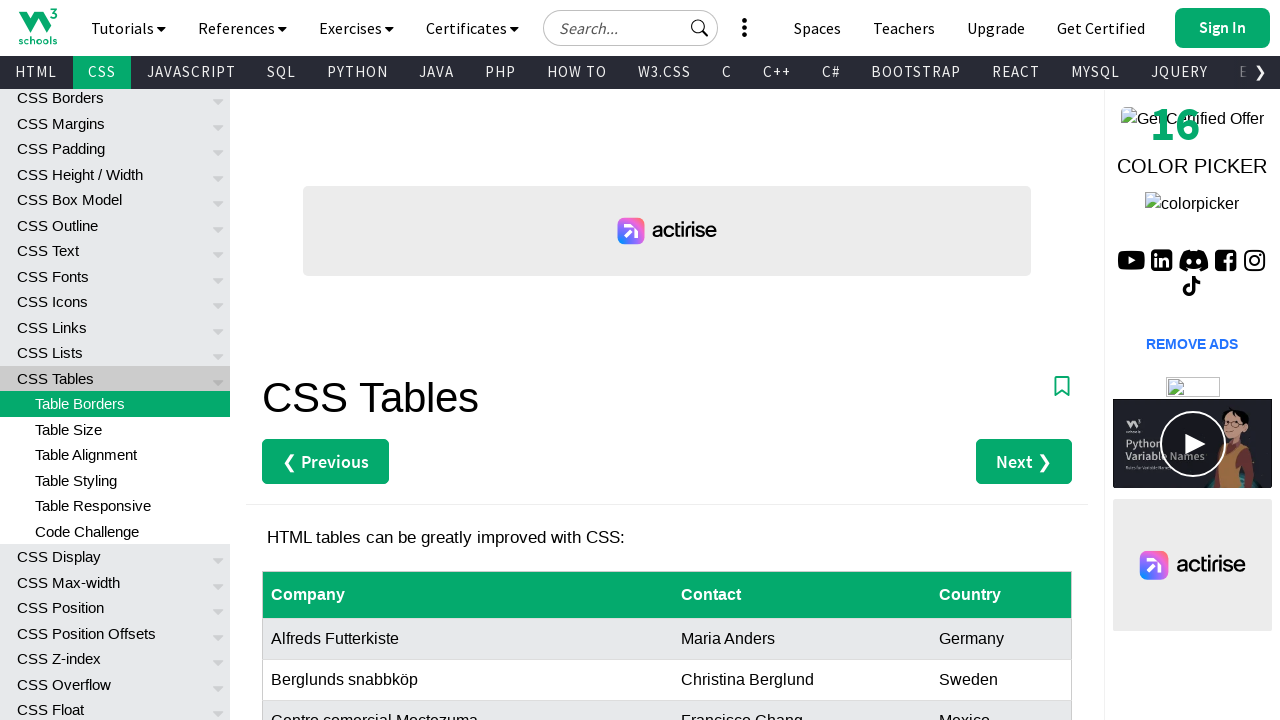

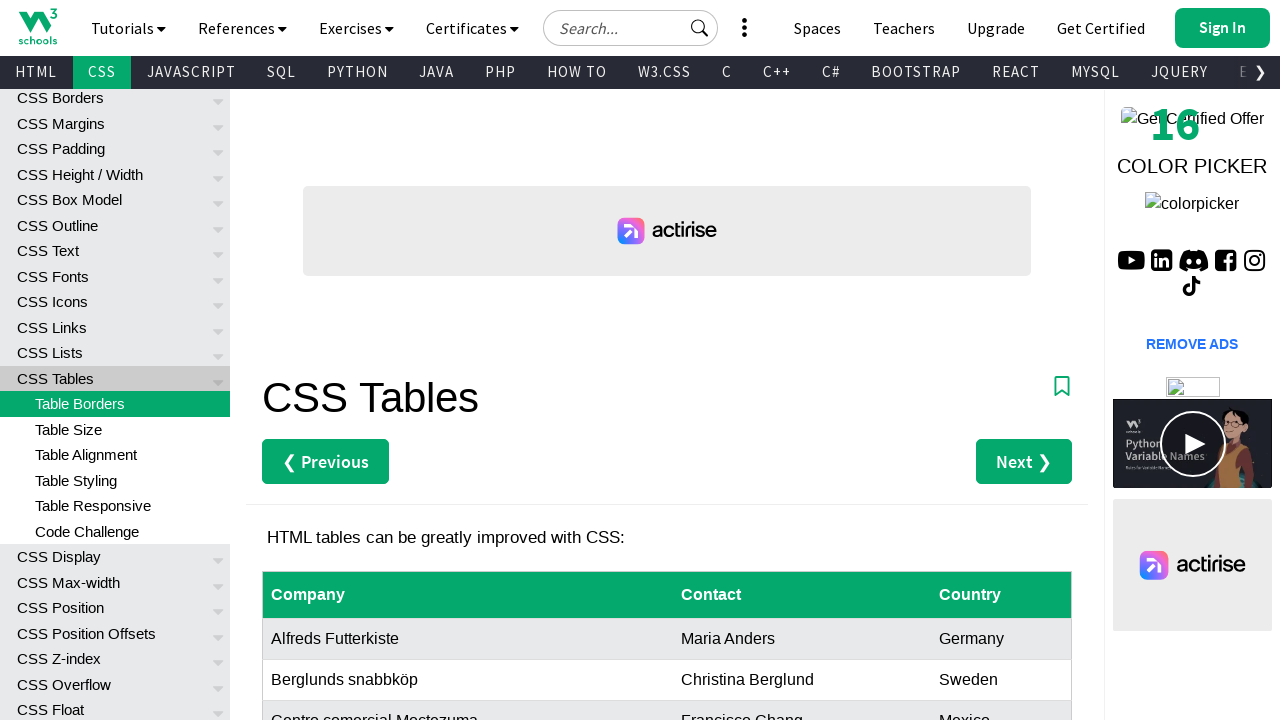